Tests search functionality on a Polish course website by entering a search query about World Cup football and submitting the form

Starting URL: https://prod-kurs.coderslab.pl/index.php

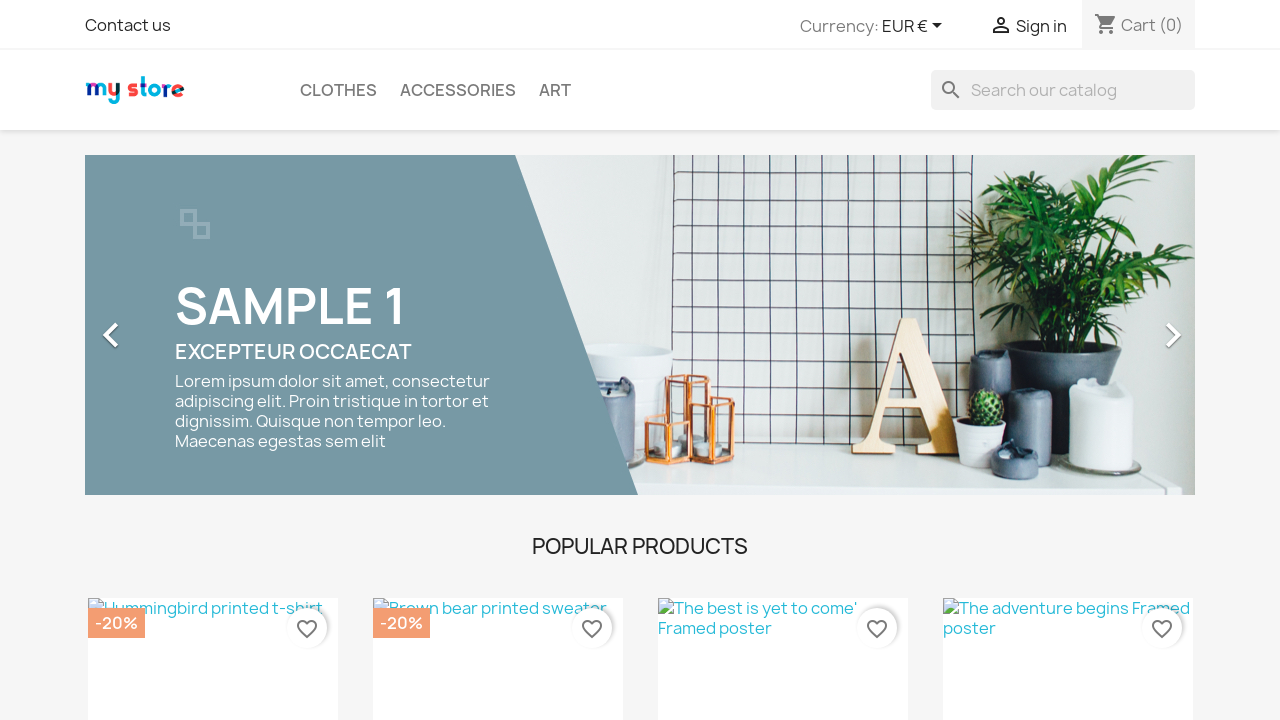

Located search input field
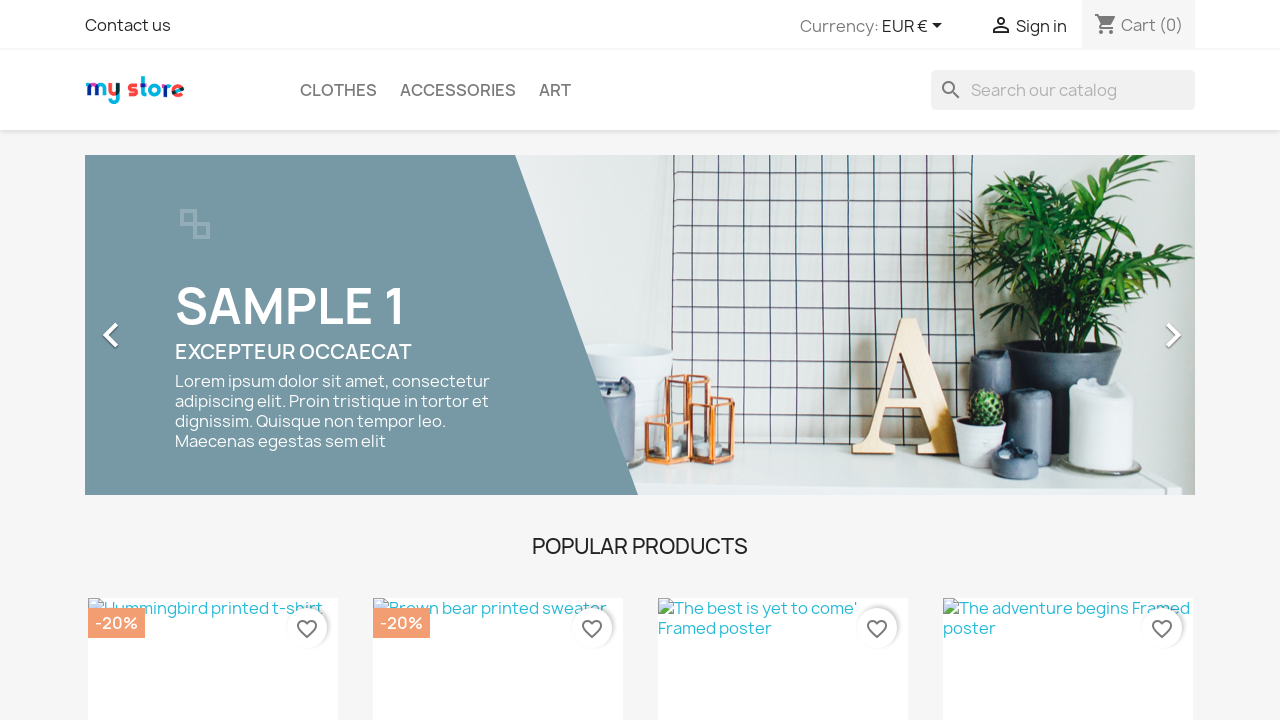

Cleared search input field on input[name='s']
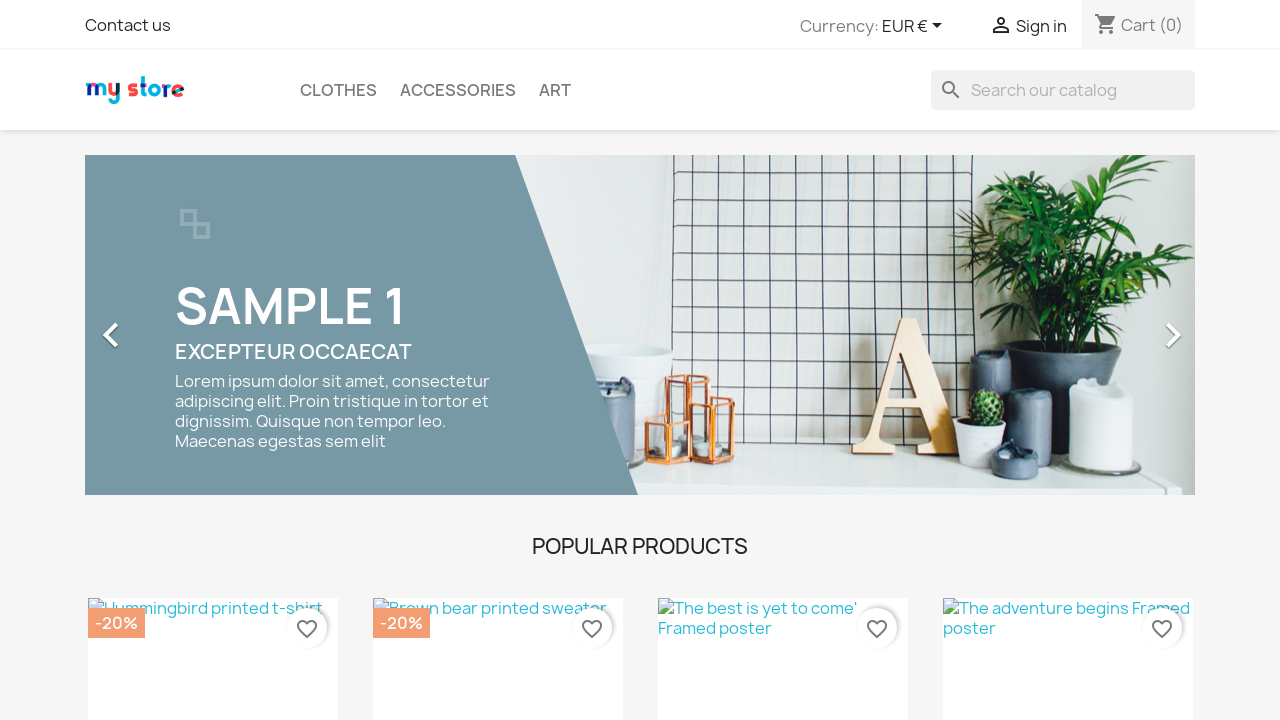

Filled search field with 'Mistrzostwa Świata w piłce noż' (World Cup football query) on input[name='s']
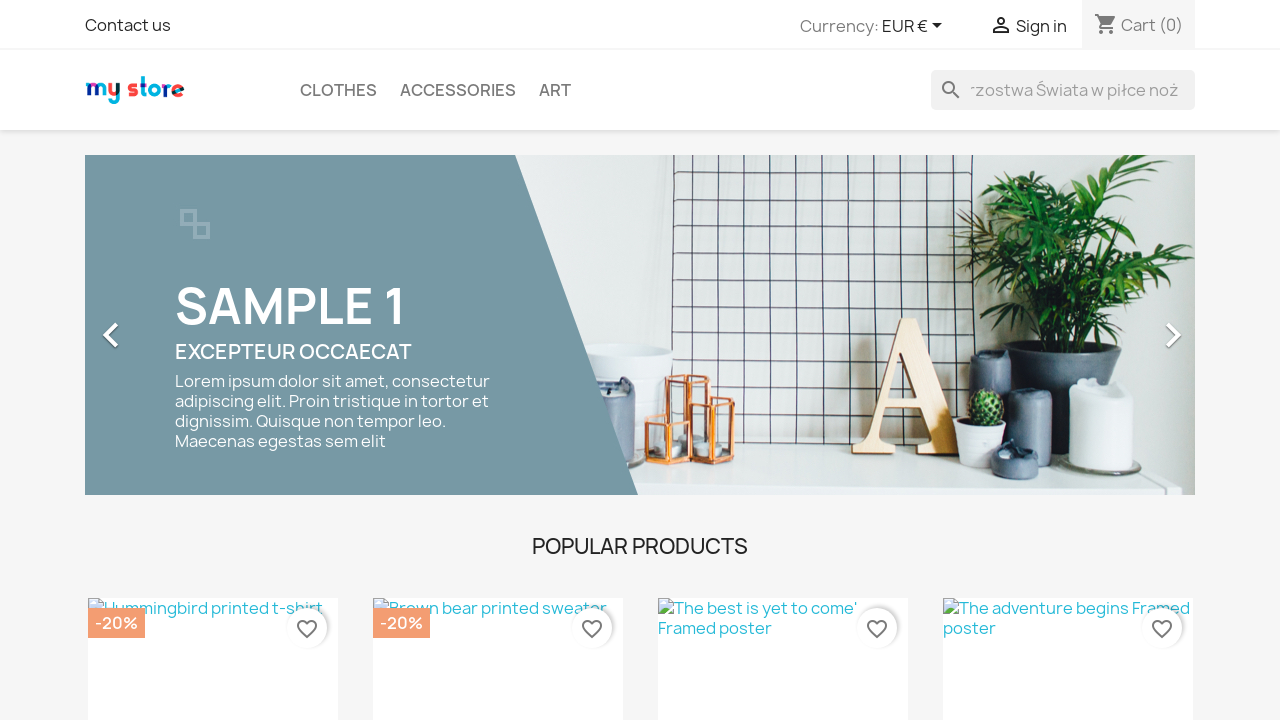

Submitted search form by pressing Enter on input[name='s']
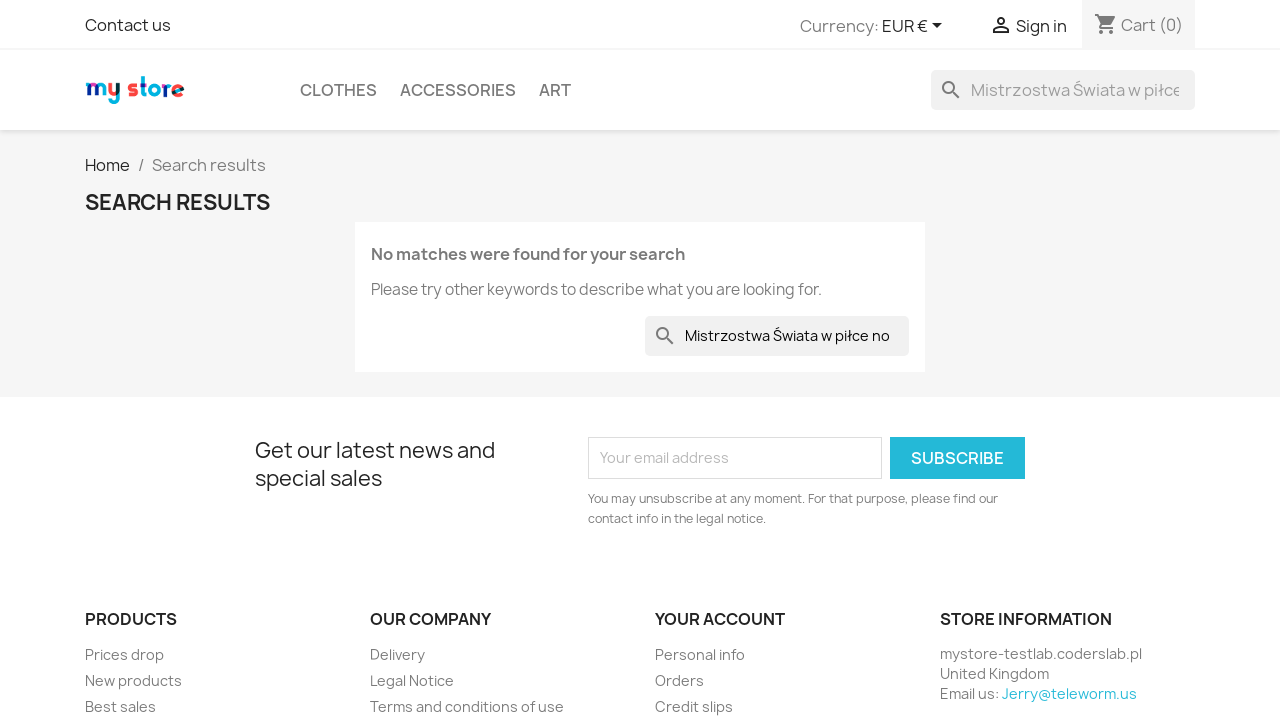

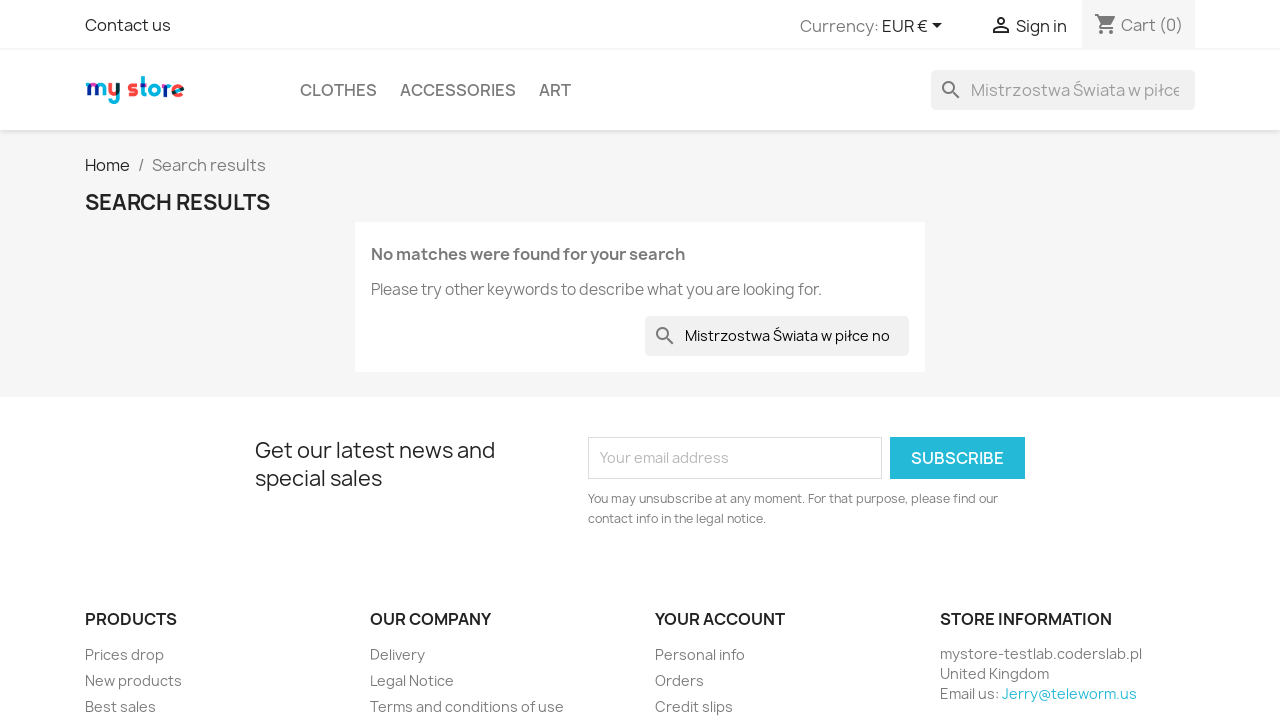